Tests dropdown select functionality by navigating to a form page and selecting an option with value "1" from a dropdown menu.

Starting URL: http://suninjuly.github.io/selects1.html

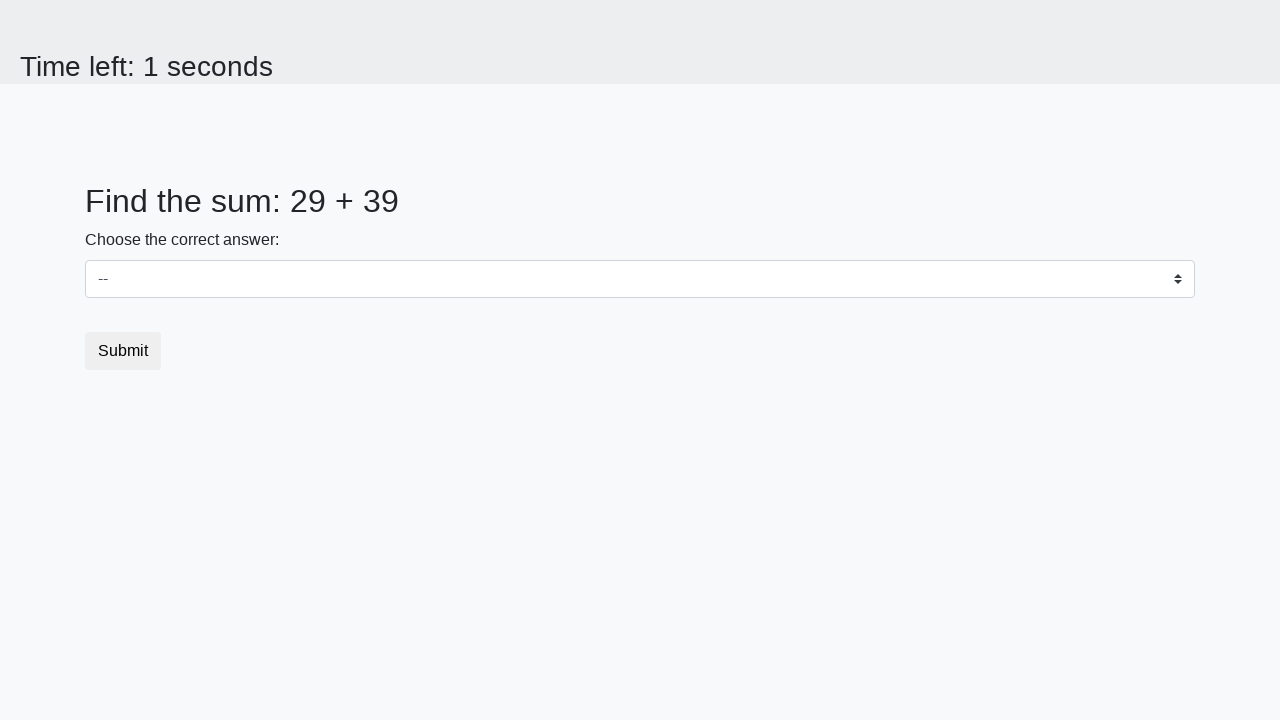

Selected option with value '1' from the dropdown menu on select
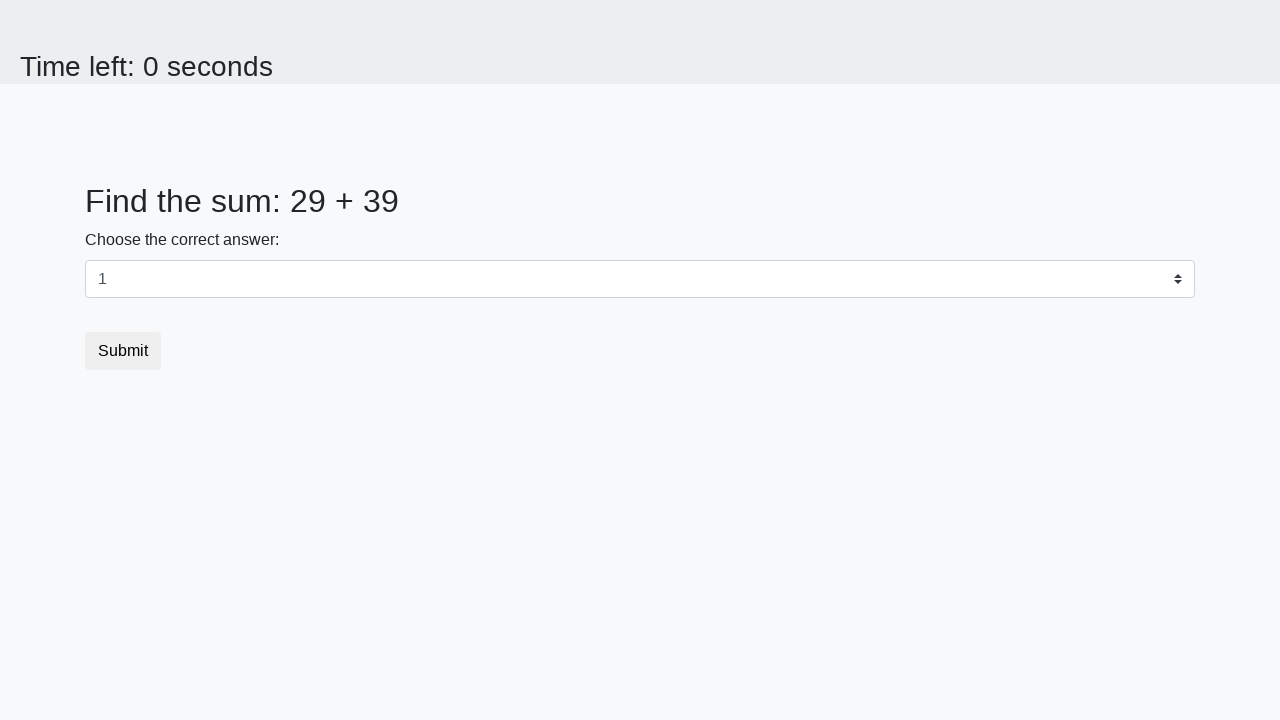

Waited 500ms to confirm dropdown selection took effect
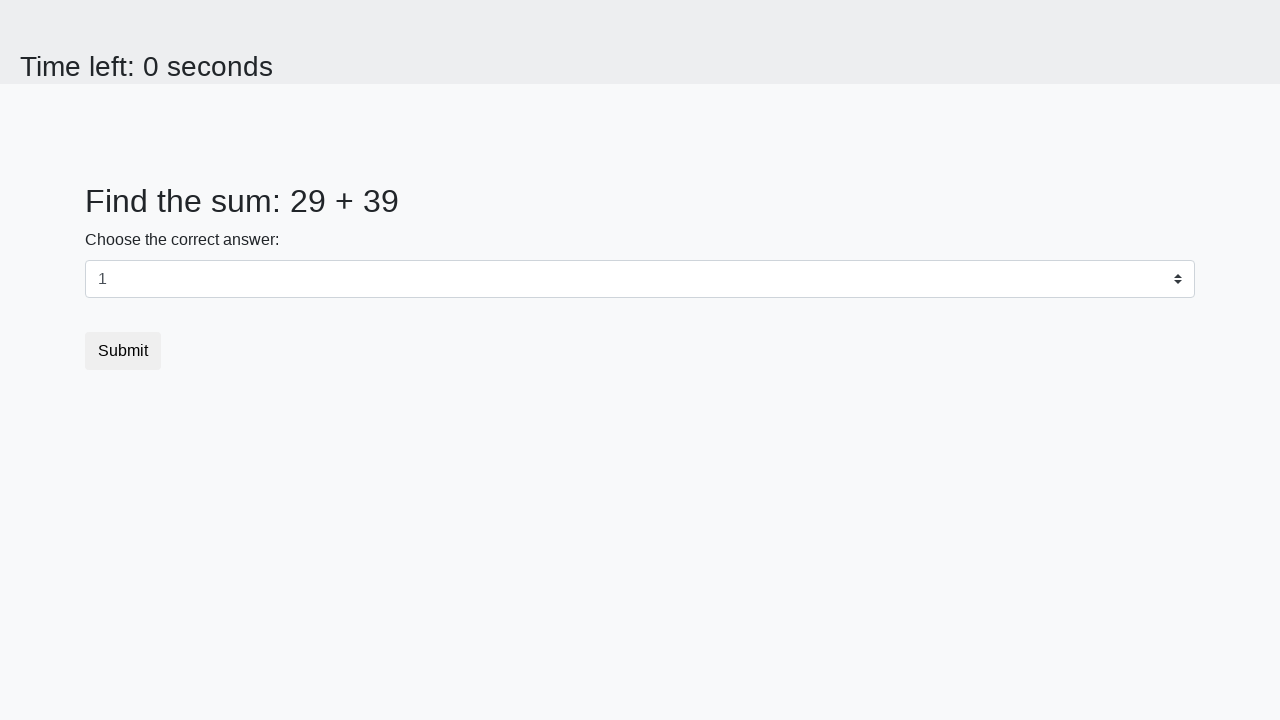

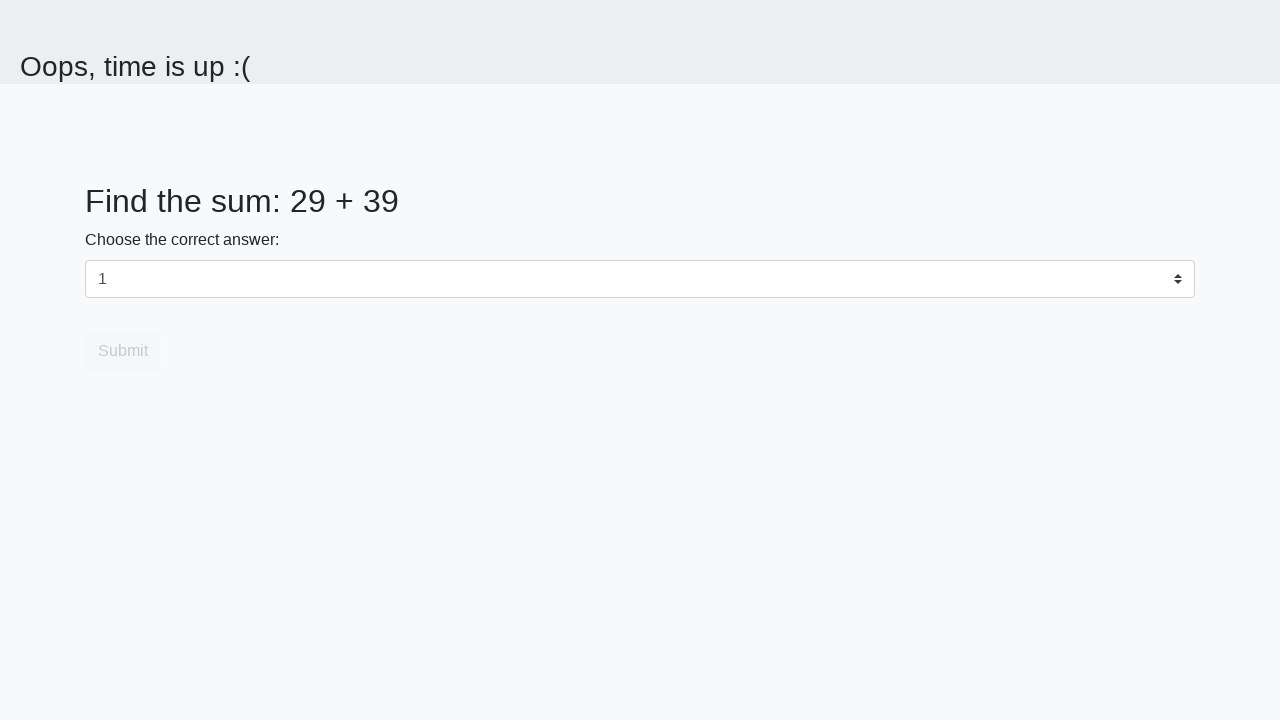